Navigates to Steam store's discount search page, scrolls to load content, and waits for discount search results to appear.

Starting URL: https://store.steampowered.com/search/?supportedlang=koreana&category1=998&specials=1&hidef2p=1&ndl=1

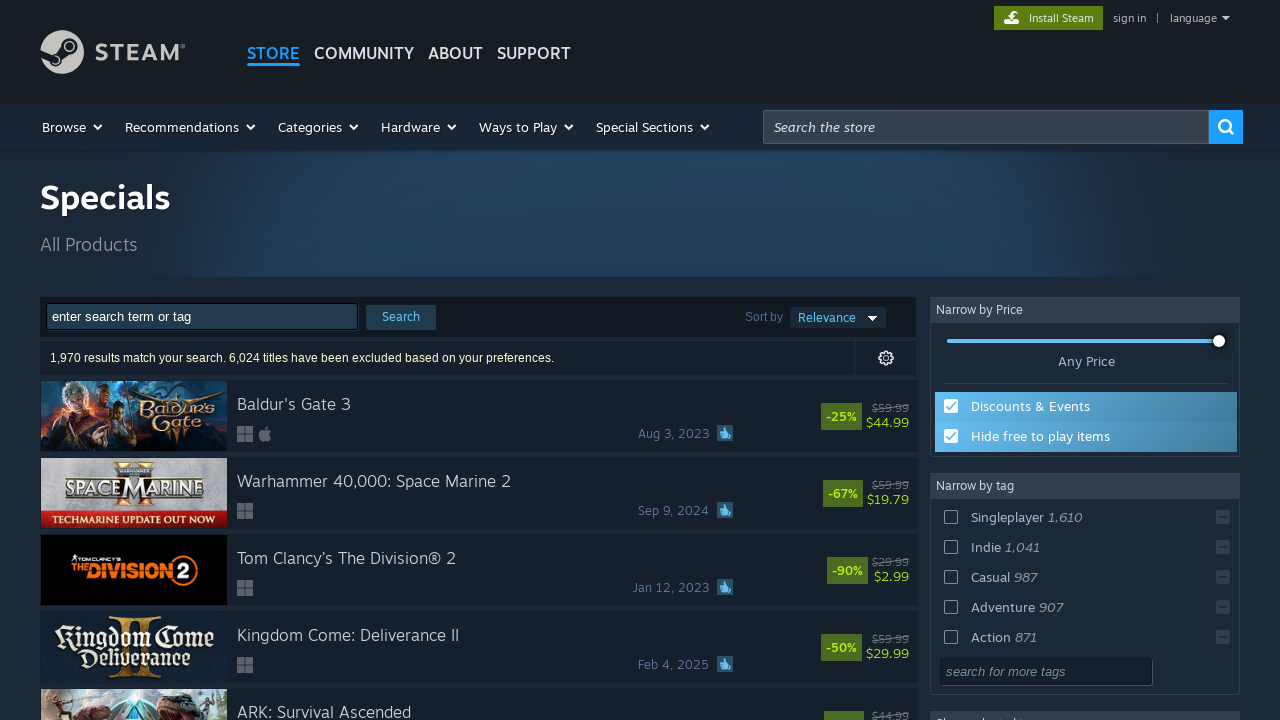

Pressed End key to scroll to bottom of page
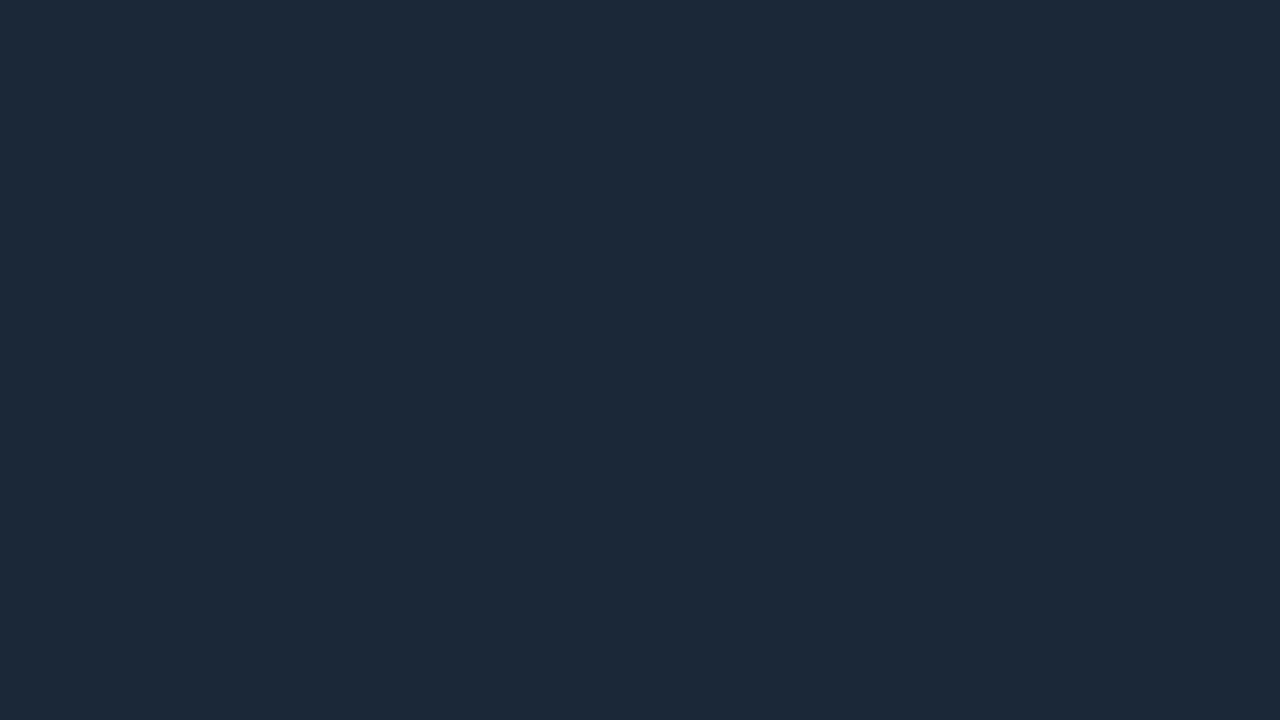

Search result rows loaded
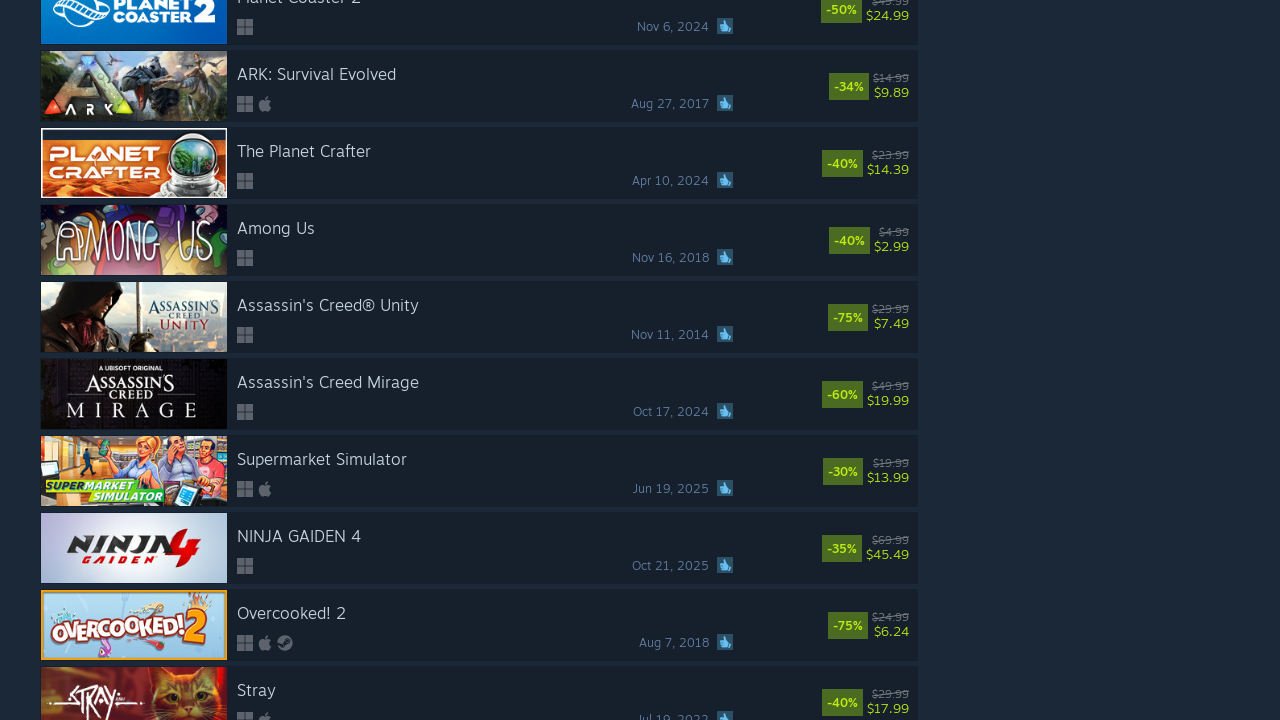

Discount percentage elements verified and loaded
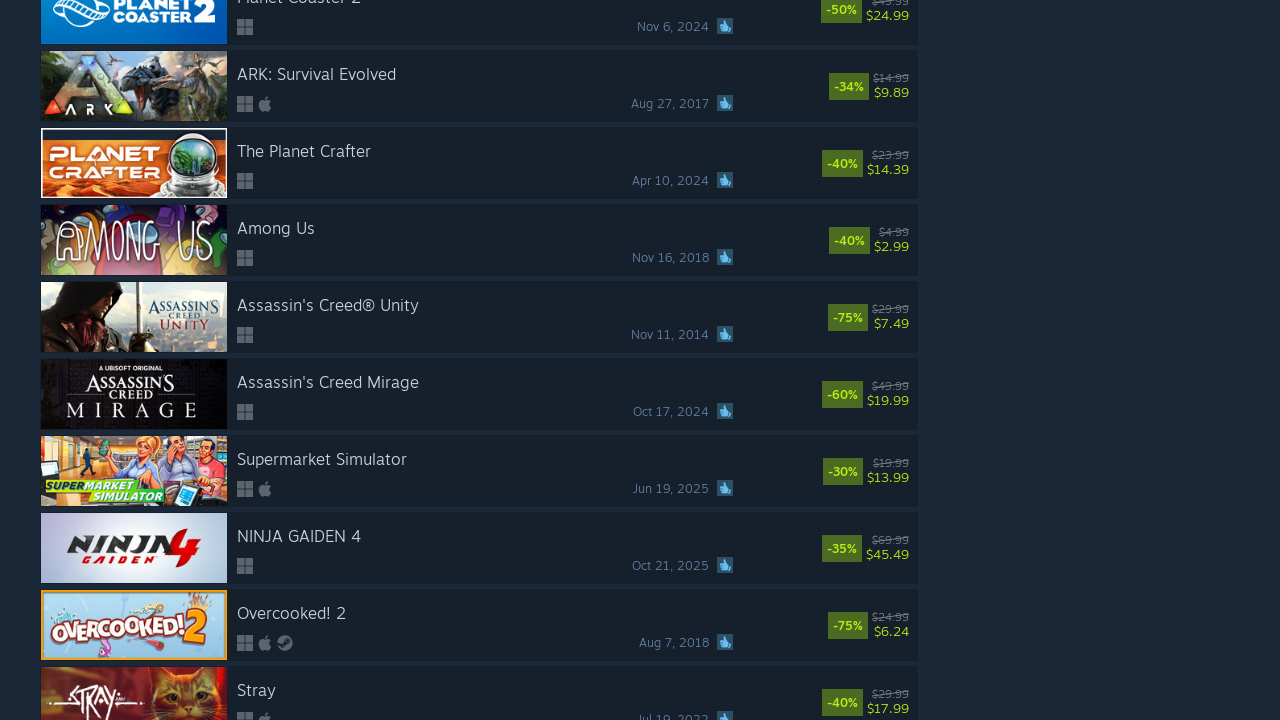

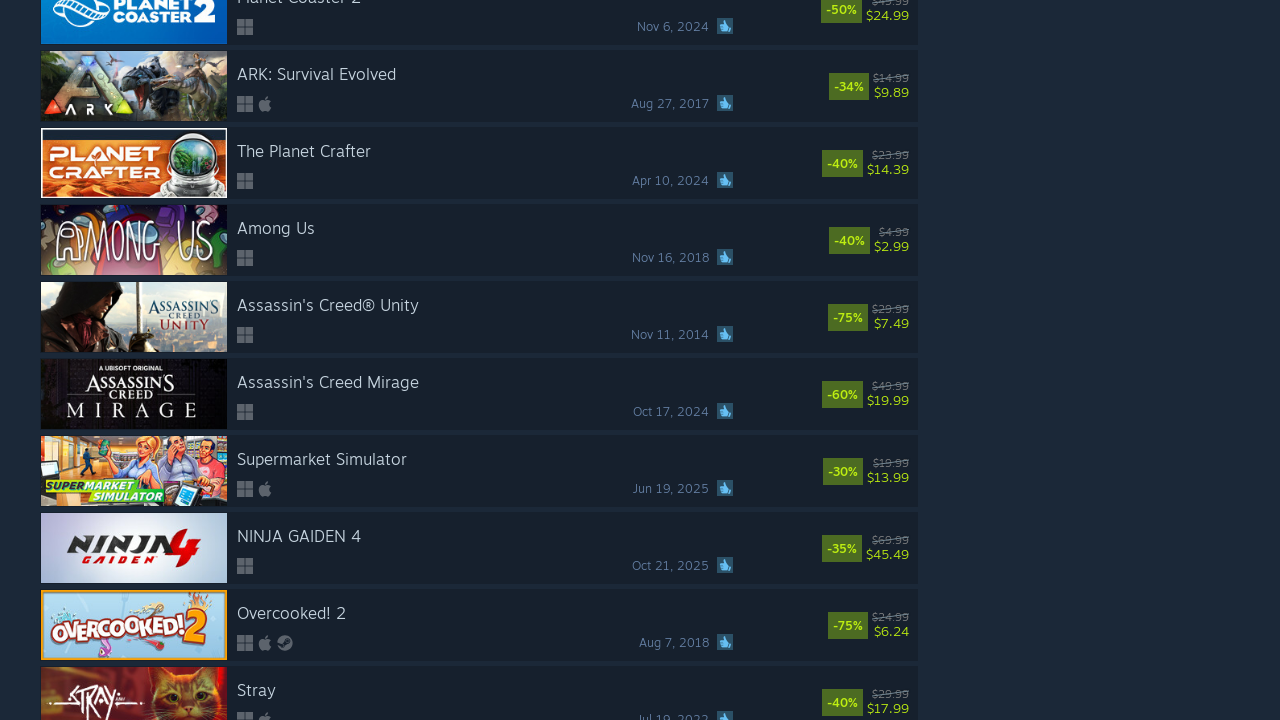